Tests element visibility by checking if email textbox, age radio button, education textarea are displayed and interacting with them

Starting URL: https://automationfc.github.io/basic-form/index.html

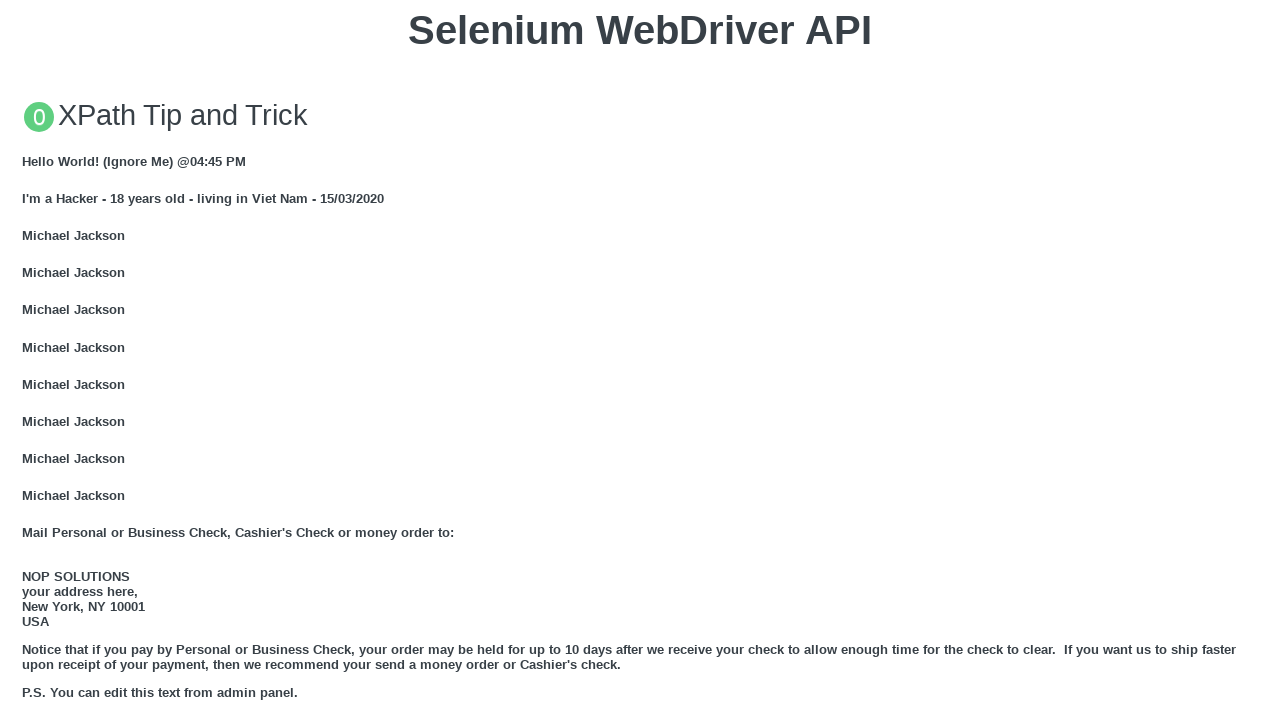

Located email textbox element
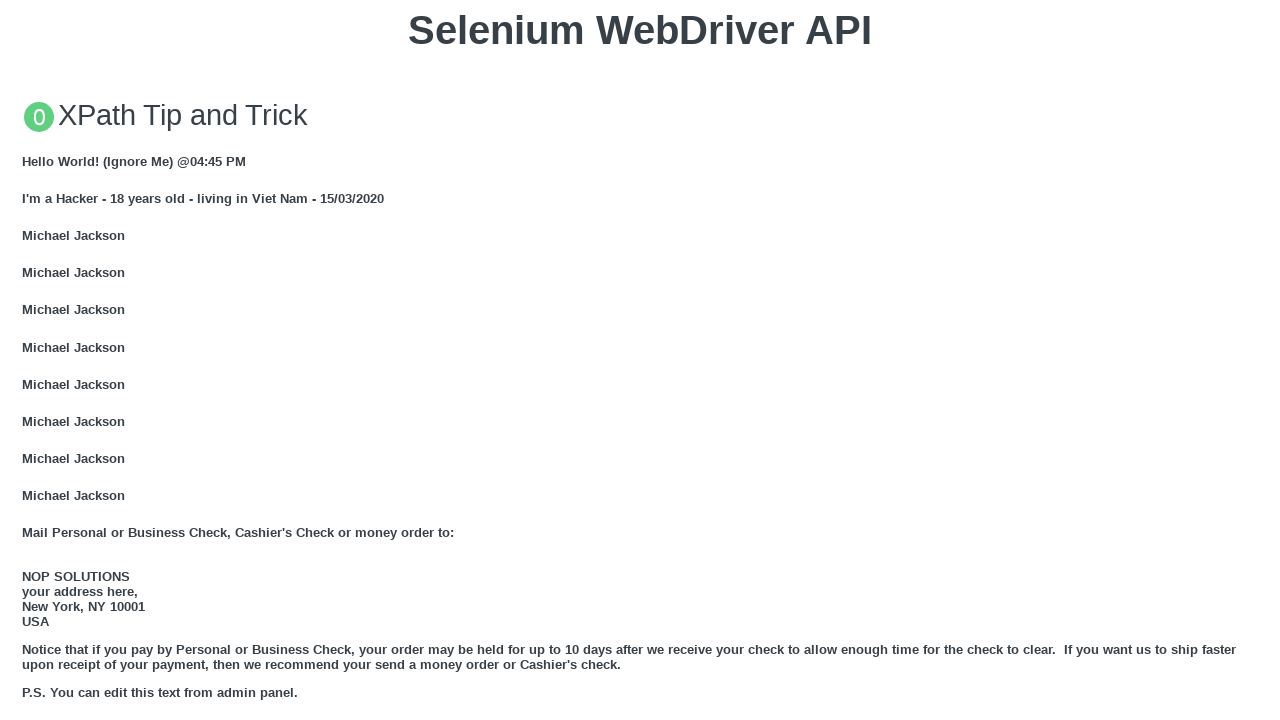

Email textbox is visible
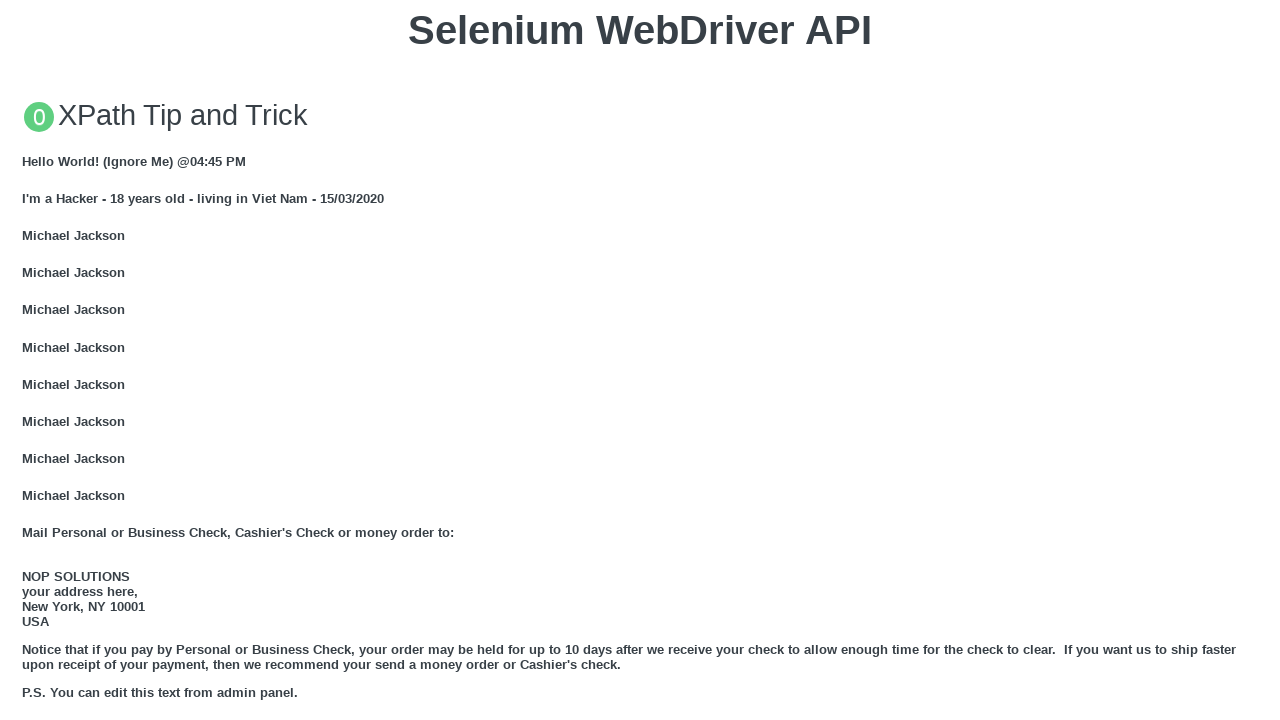

Filled email textbox with 'Automation Testing' on input#mail
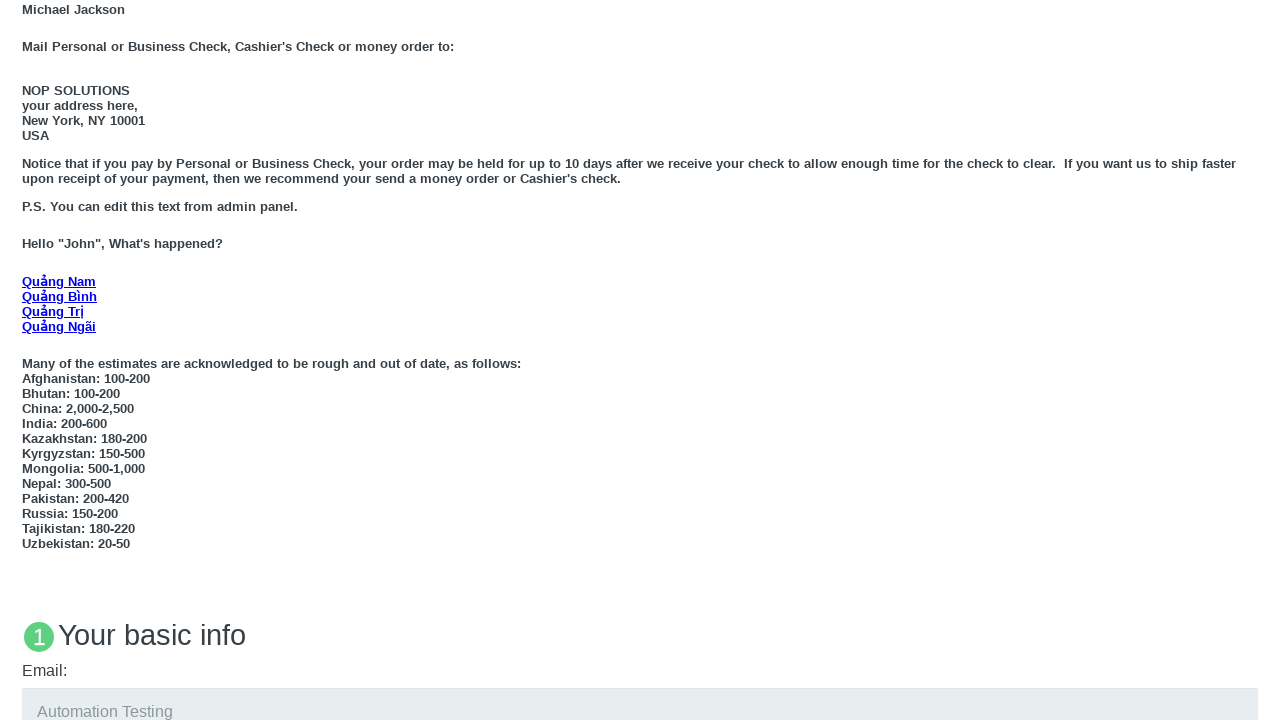

Located age 'under 18' radio button element
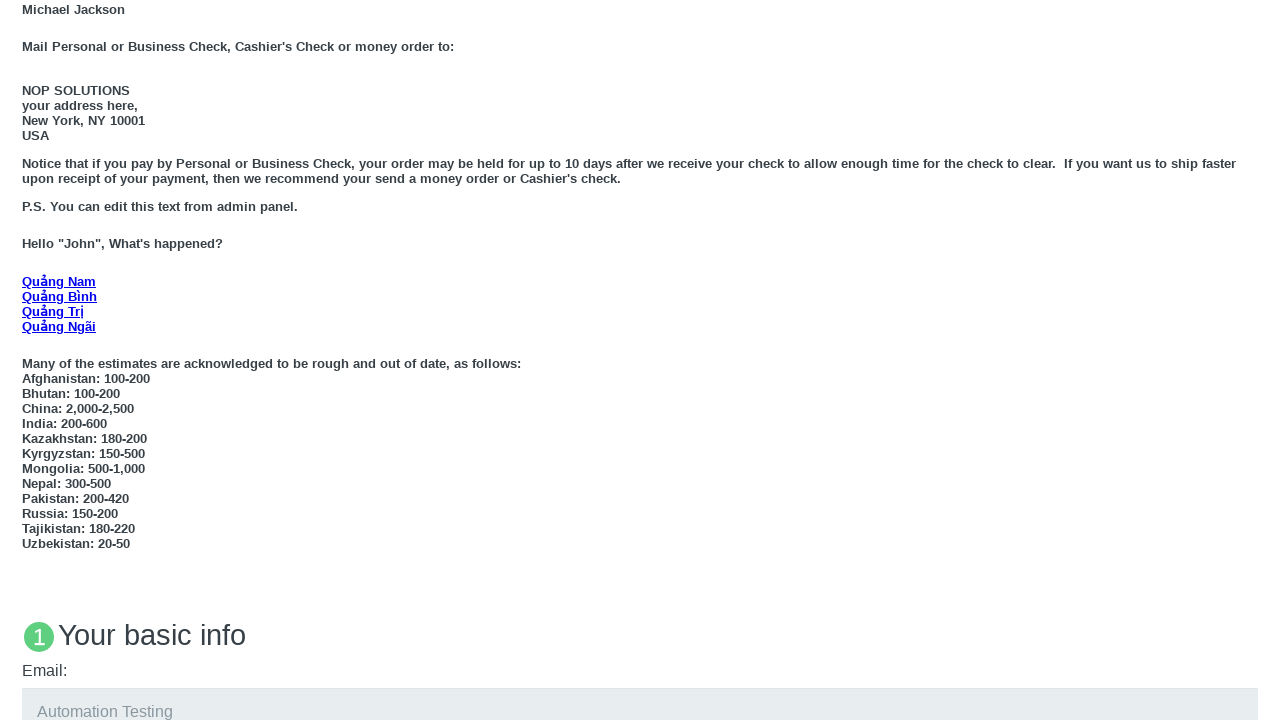

Age 'under 18' radio button is visible
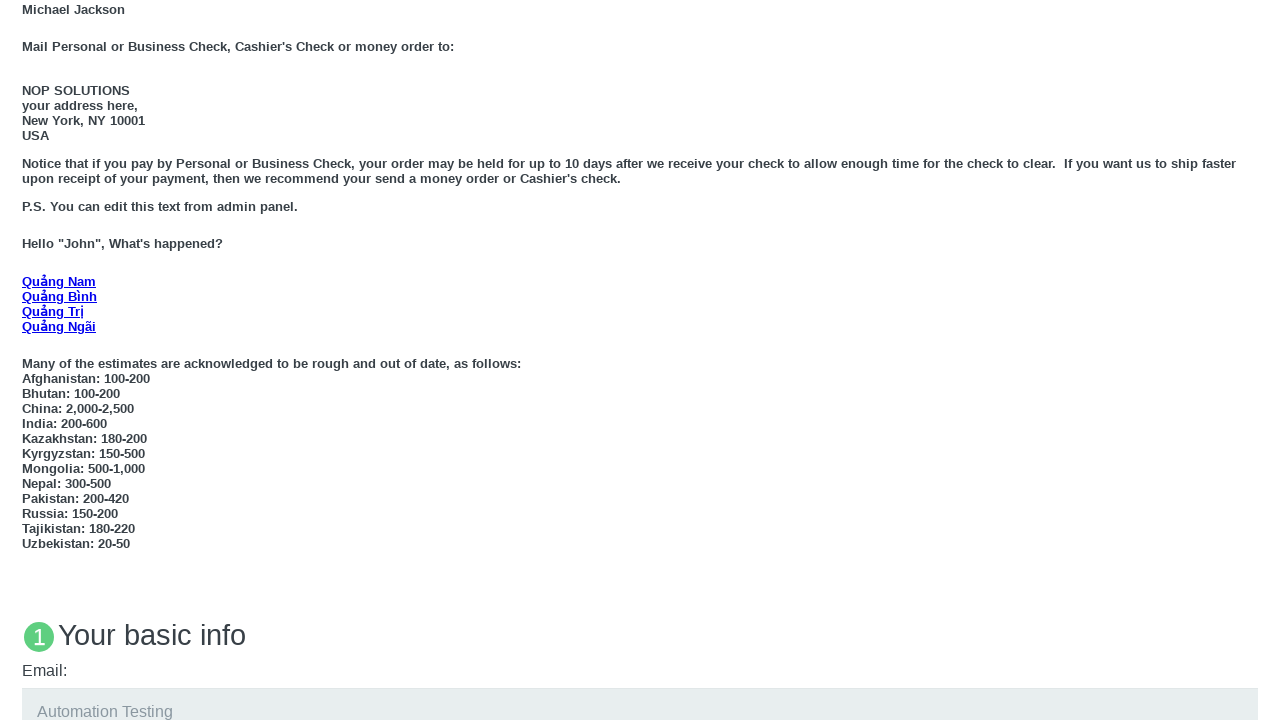

Clicked age 'under 18' radio button at (28, 360) on input#under_18
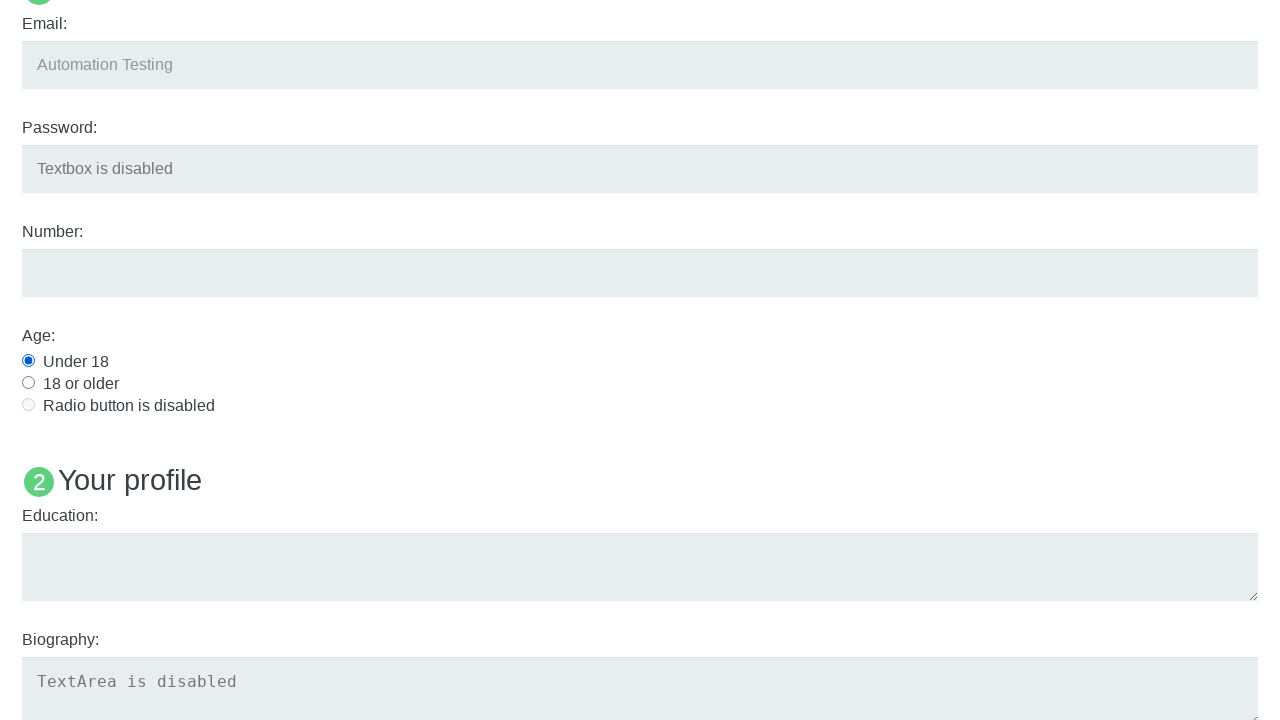

Located education textarea element
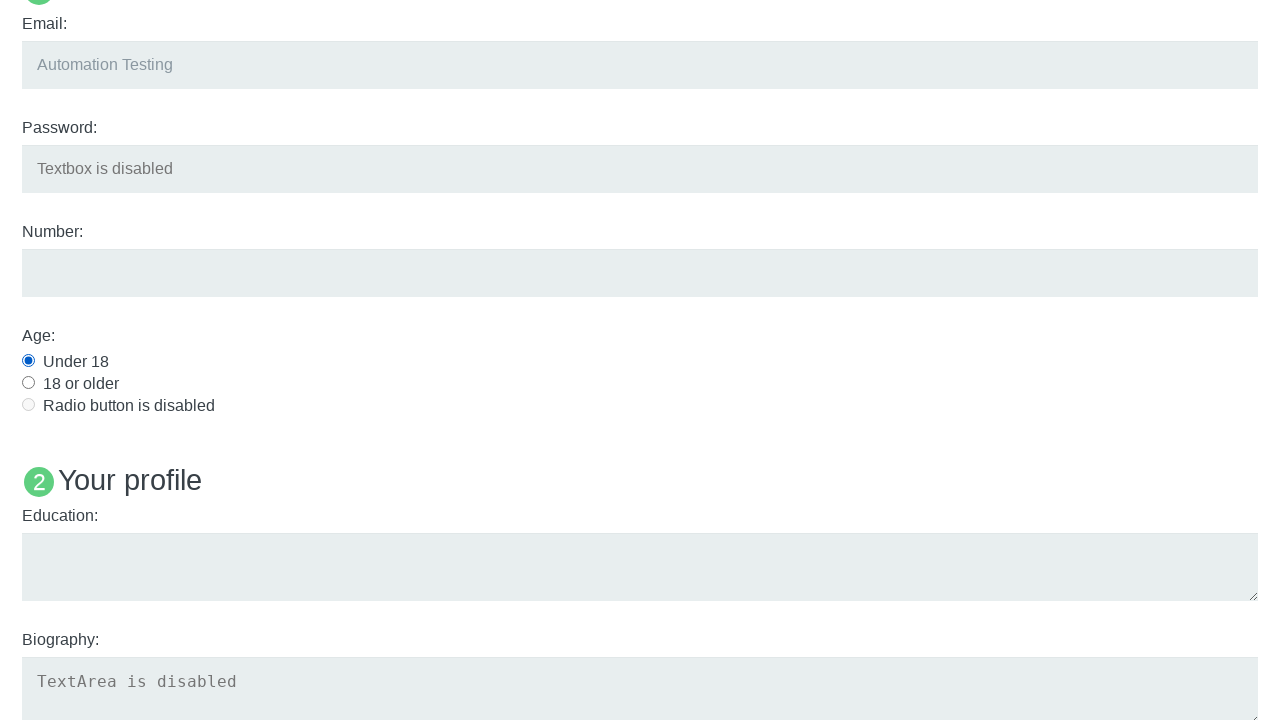

Education textarea is visible
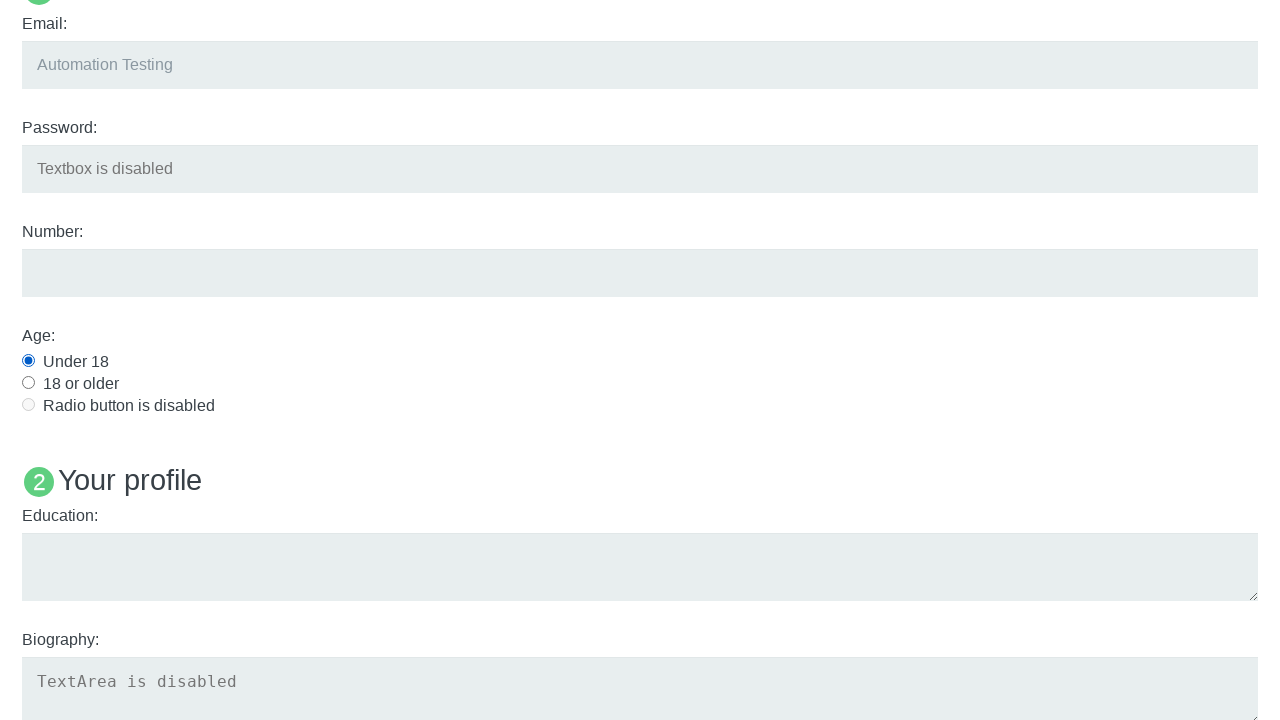

Filled education textarea with 'Automation Testing' on textarea#edu
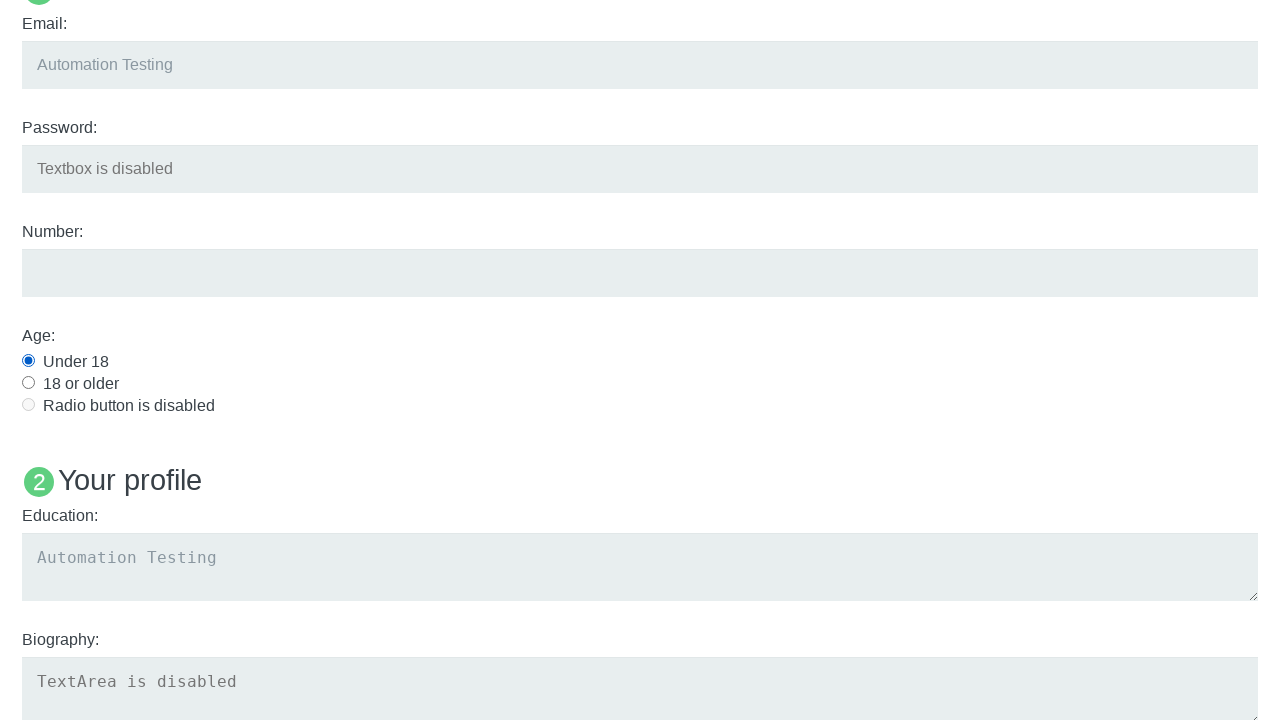

Located User5 element
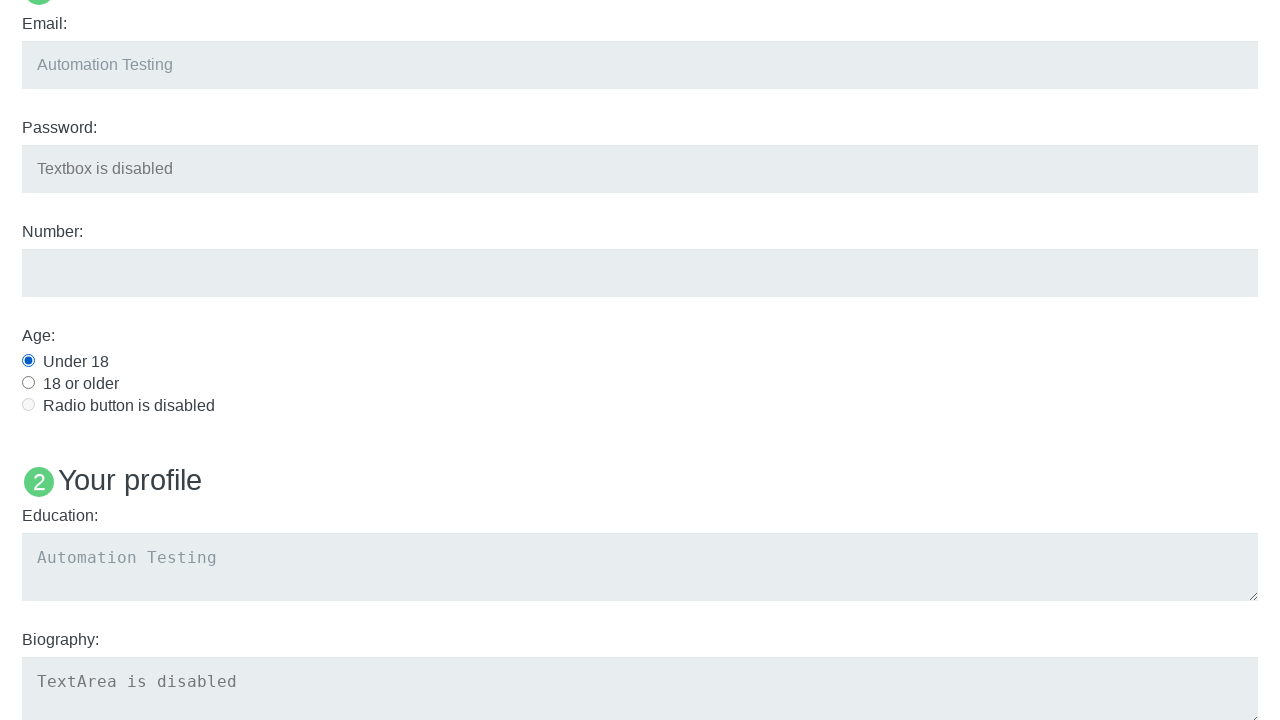

Checked if User5 element is displayed: False
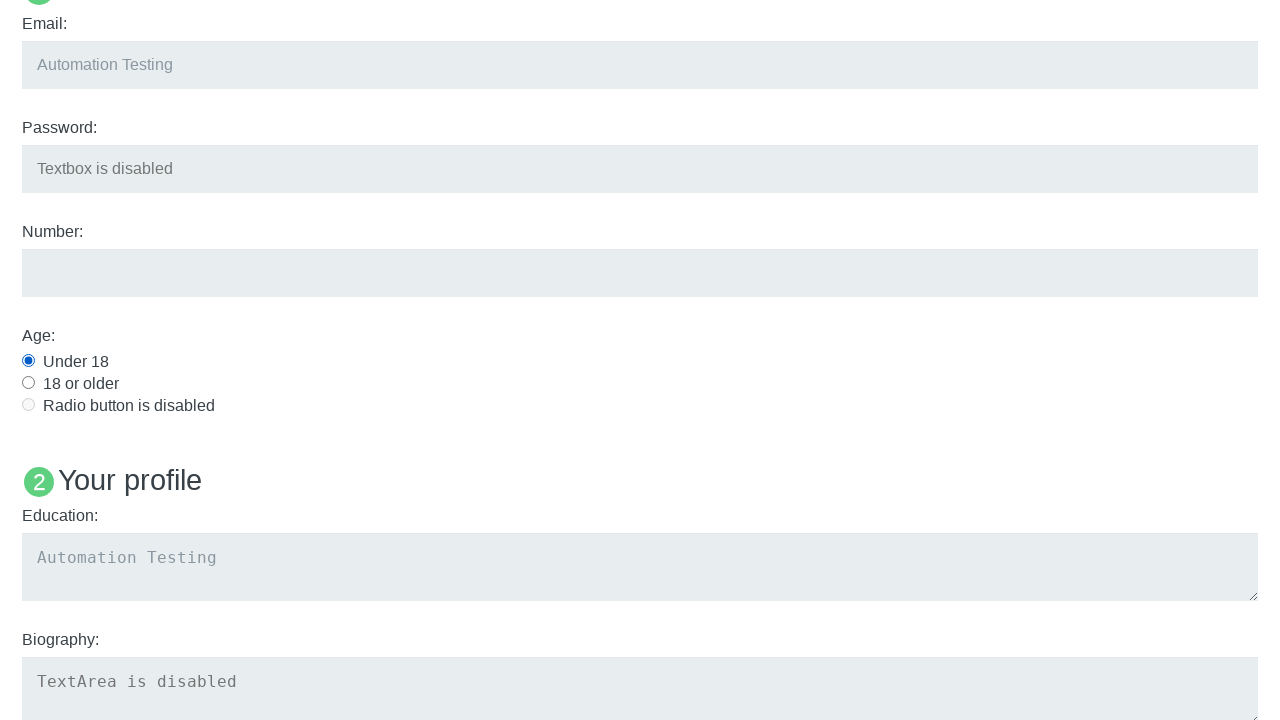

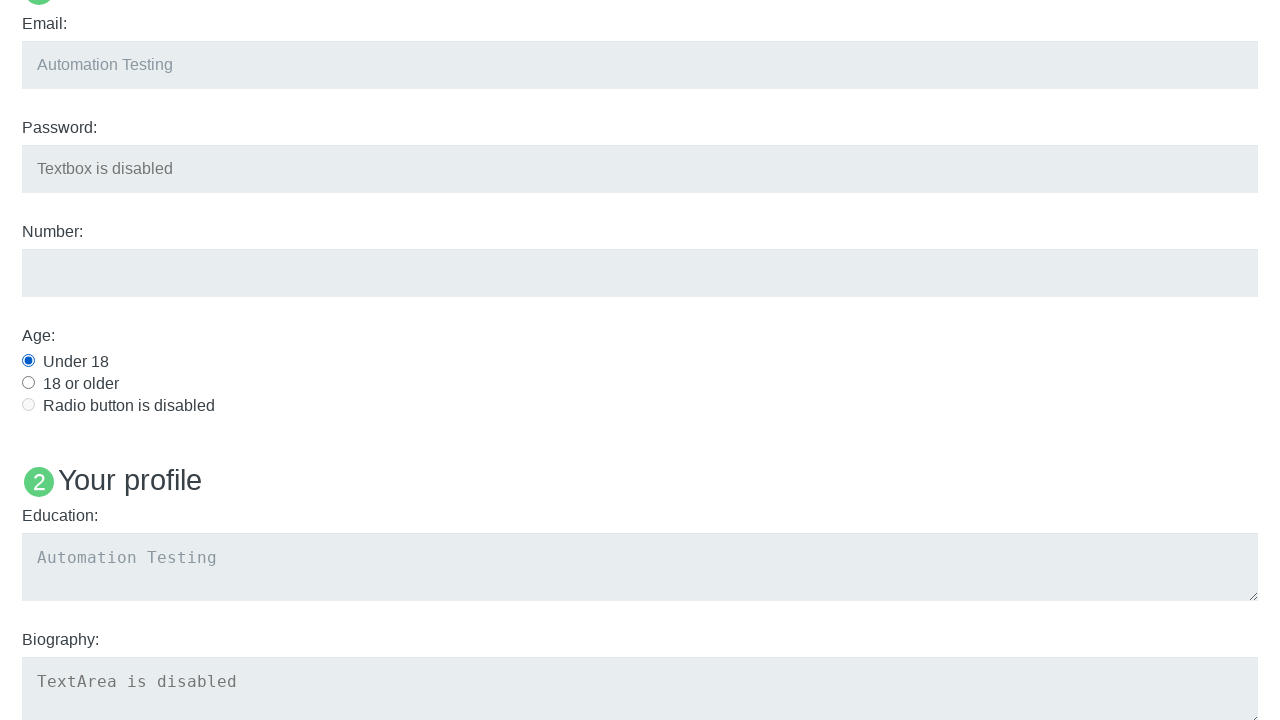